Navigates directly to the Filgoal website

Starting URL: https://www.filgoal.com

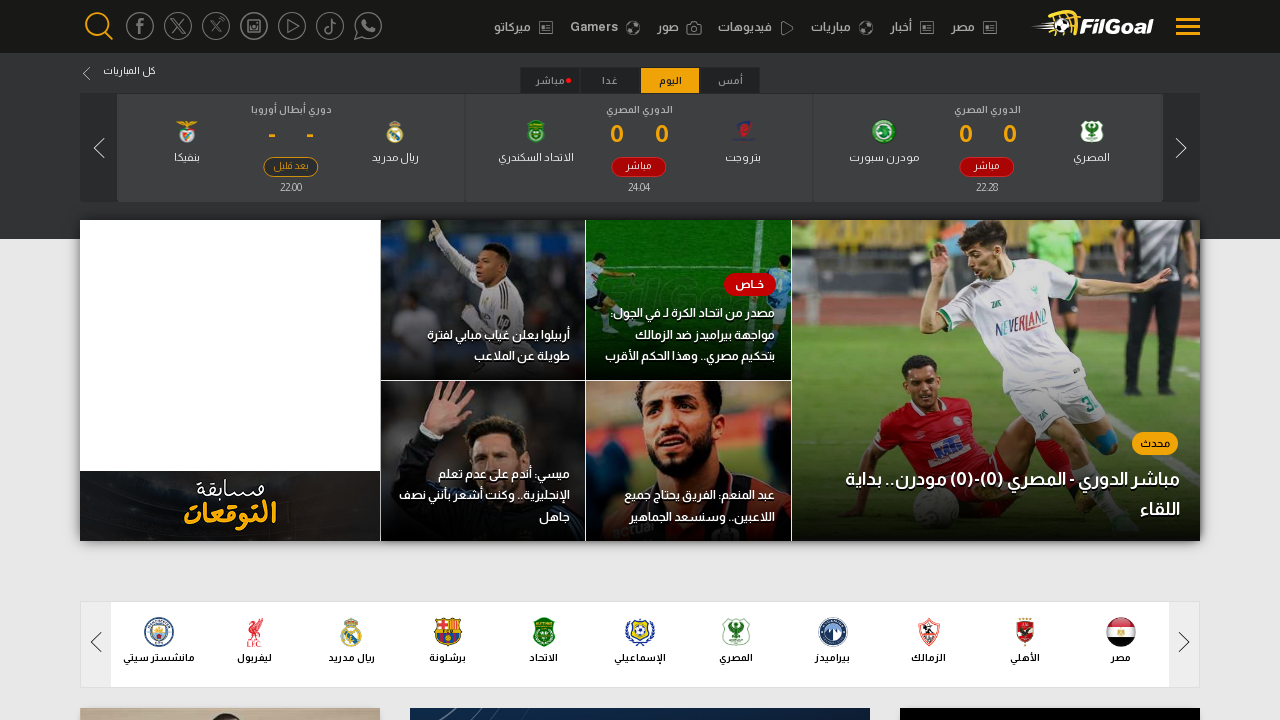

Navigated to Filgoal website (https://www.filgoal.com)
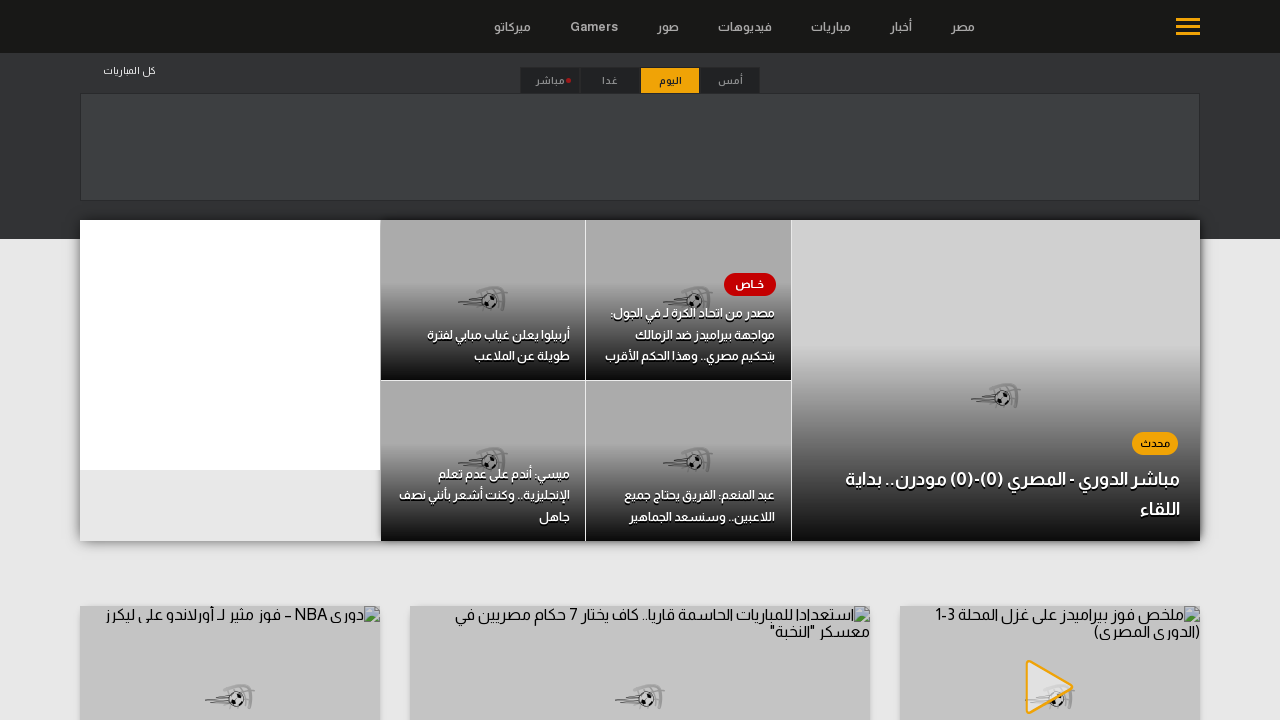

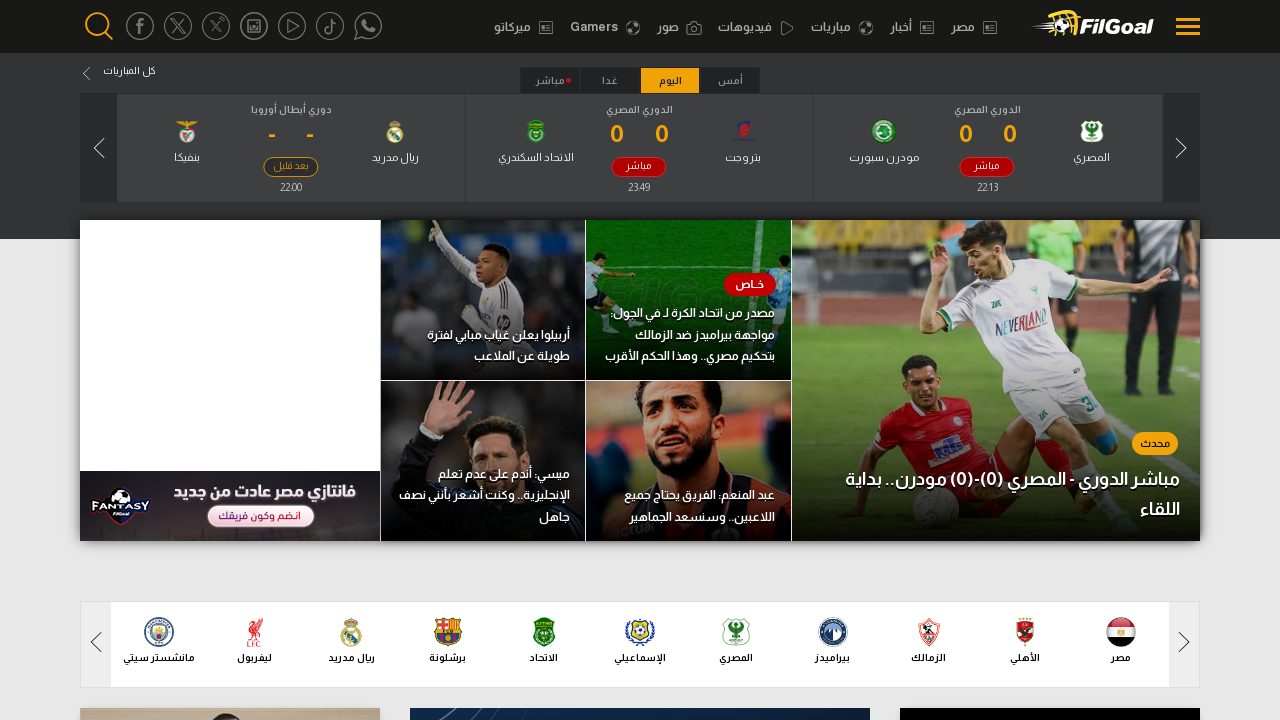